Tests file upload functionality by selecting a file and clicking the submit button on a file upload form

Starting URL: https://the-internet.herokuapp.com/upload

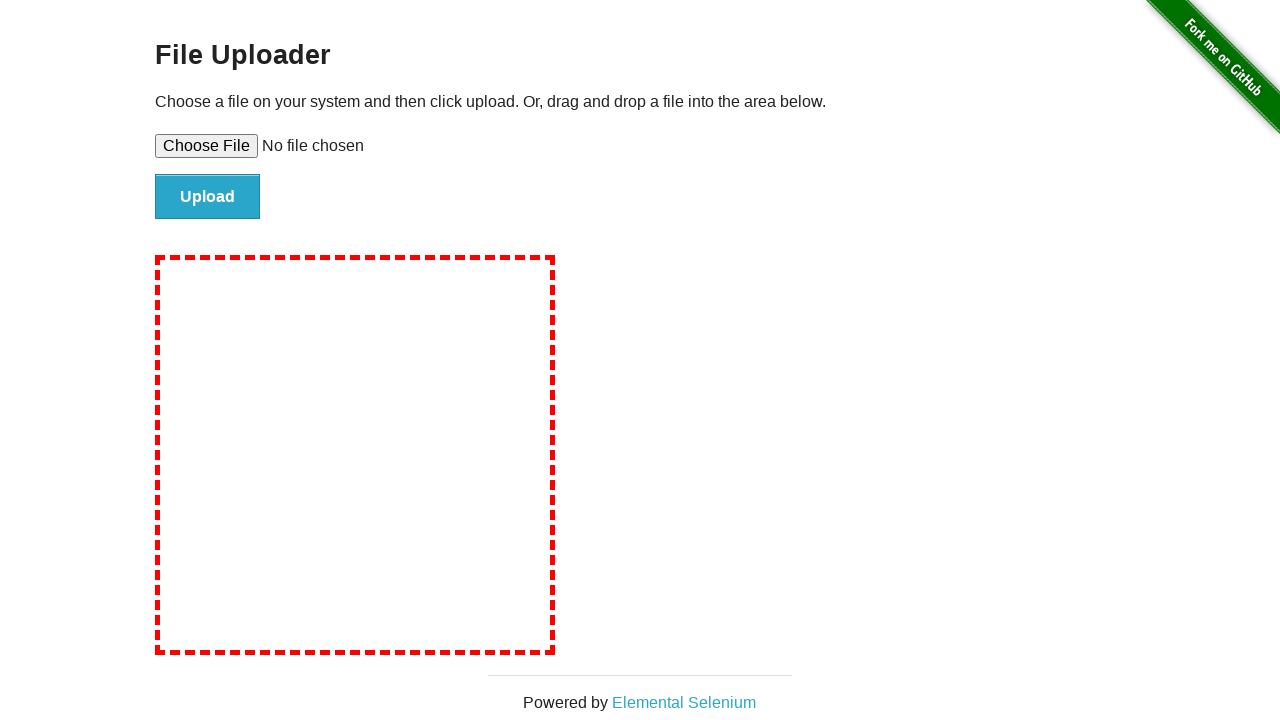

Selected test file for upload
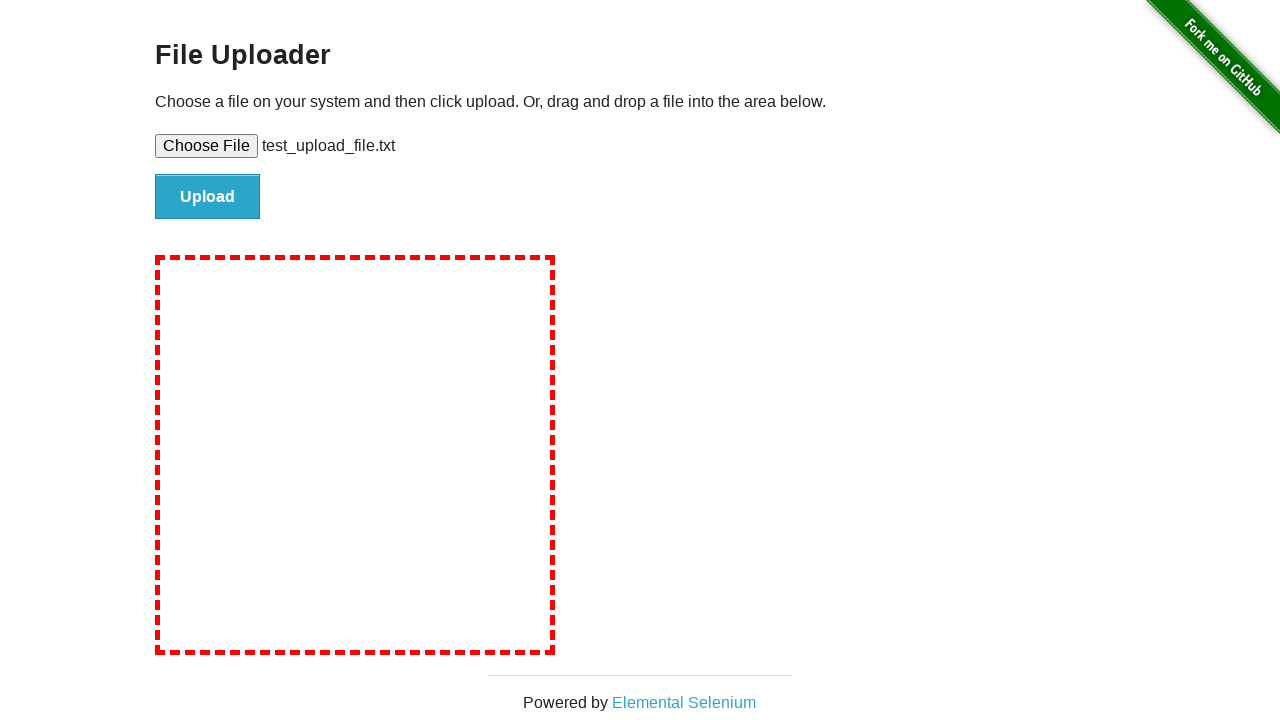

Clicked submit button to upload file at (208, 197) on #file-submit
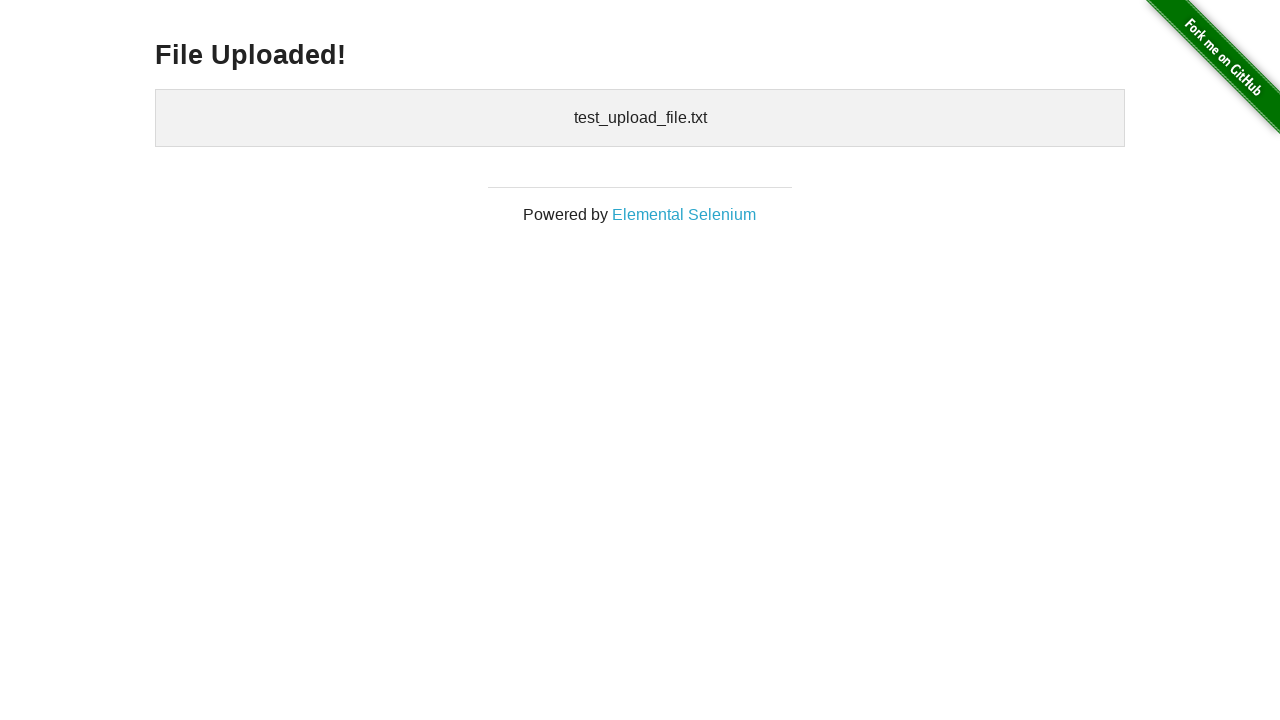

Upload confirmation page loaded with uploaded files section
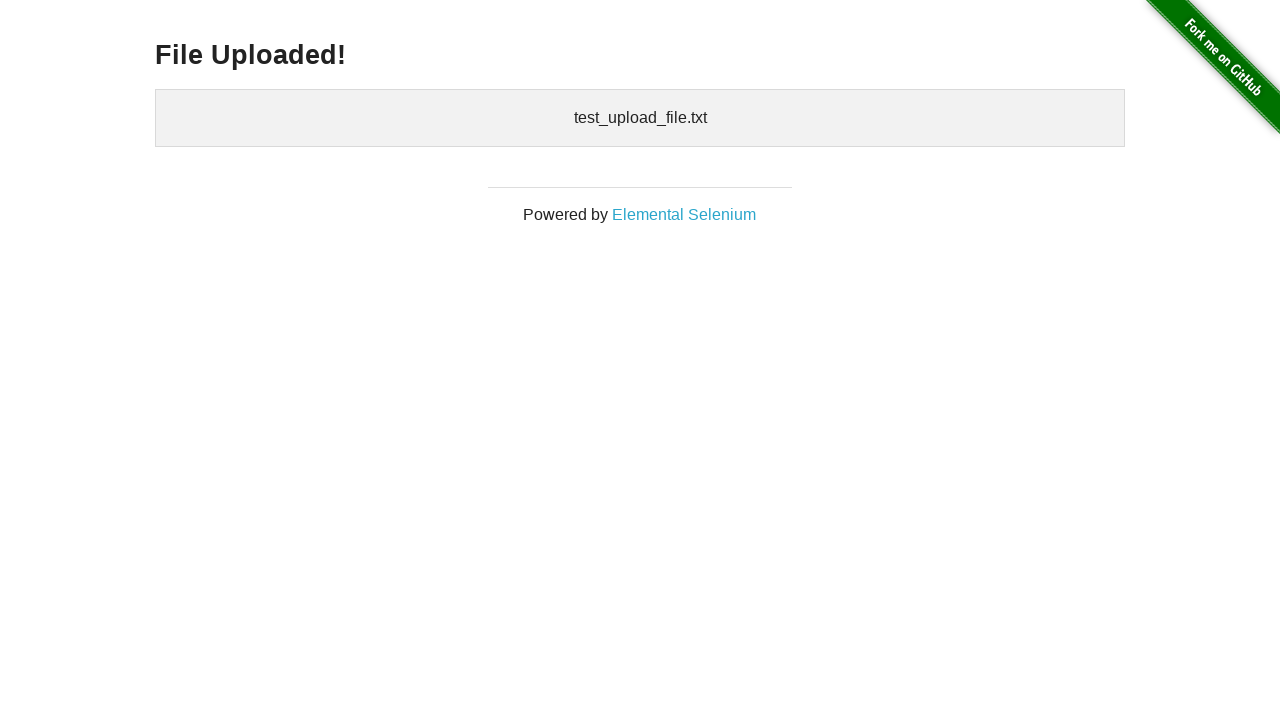

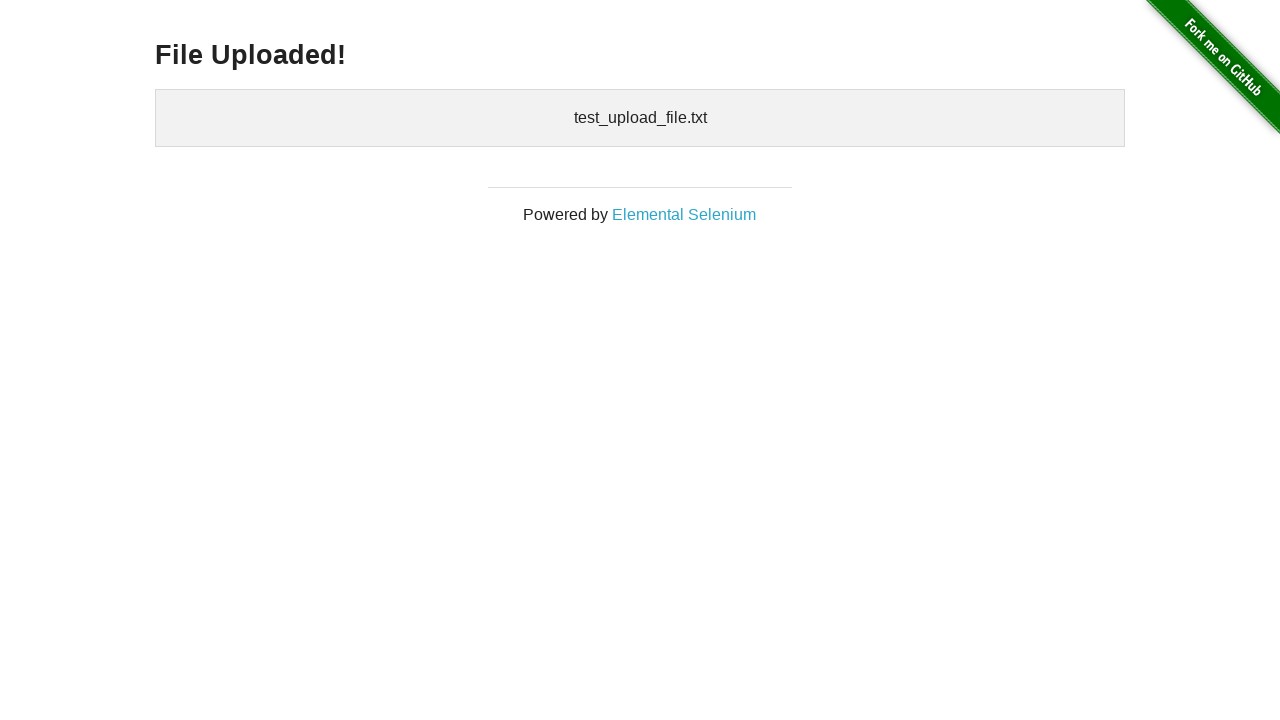